Tests right-click context menu functionality by performing a right-click action on a designated element and verifying the context menu appears with a "Copy" option.

Starting URL: https://swisnl.github.io/jQuery-contextMenu/demo.html

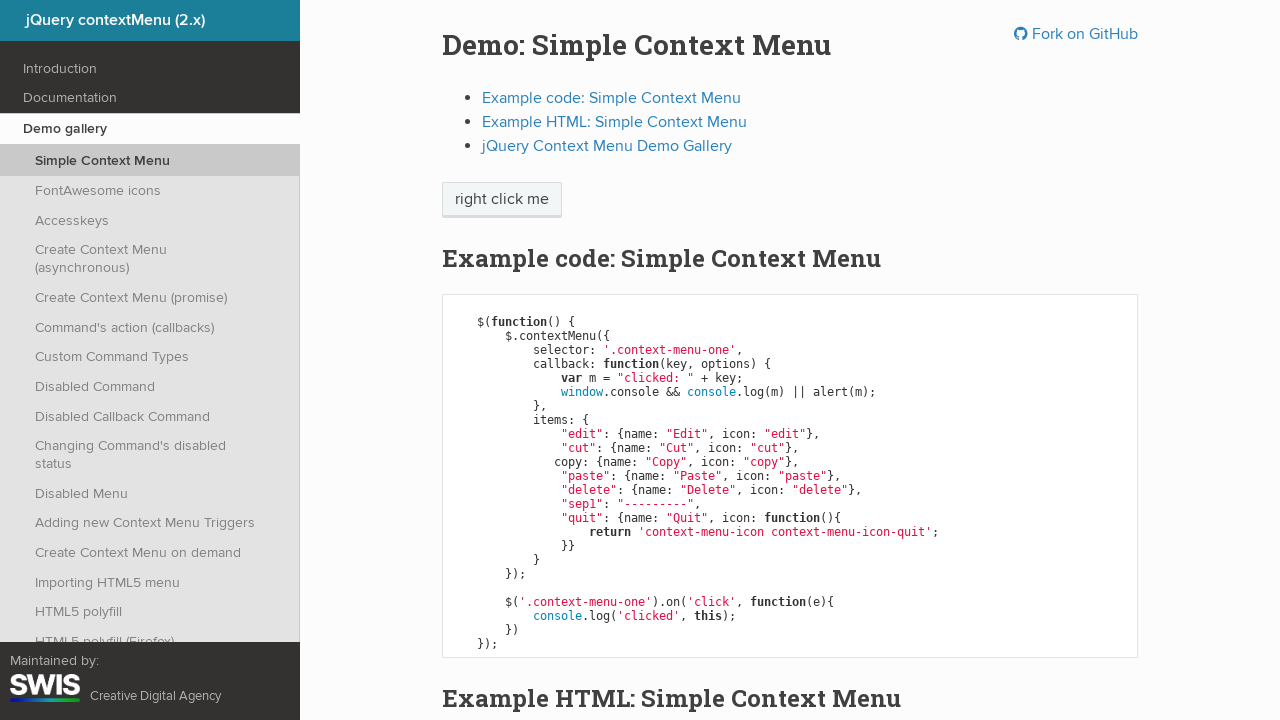

Waited for right-click target element to be present
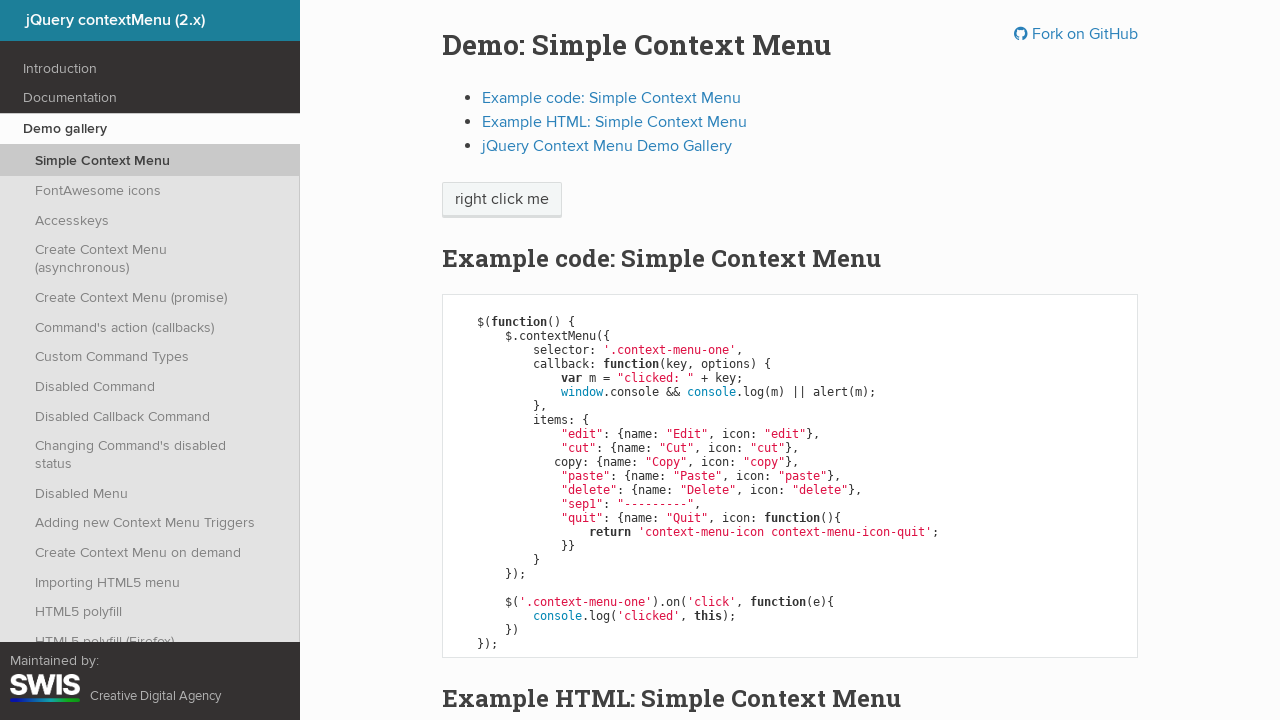

Performed right-click on target element at (502, 200) on //span[text()='right click me']
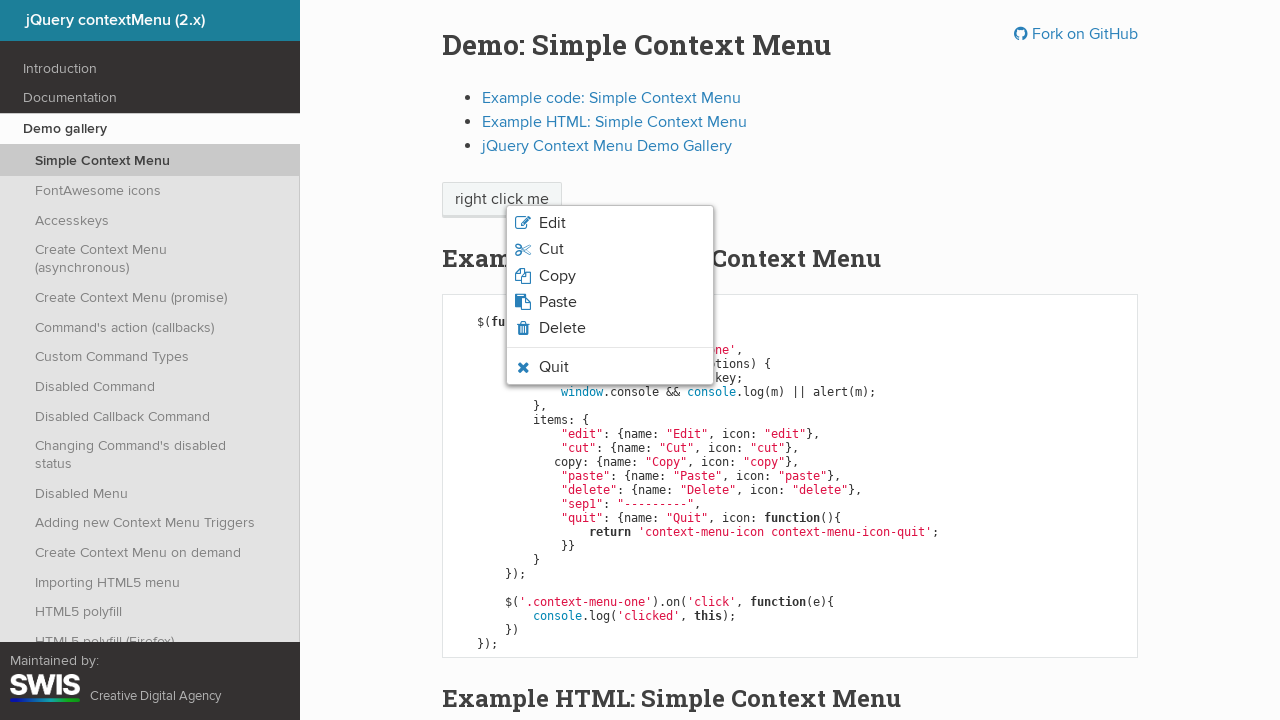

Context menu appeared with Copy option visible
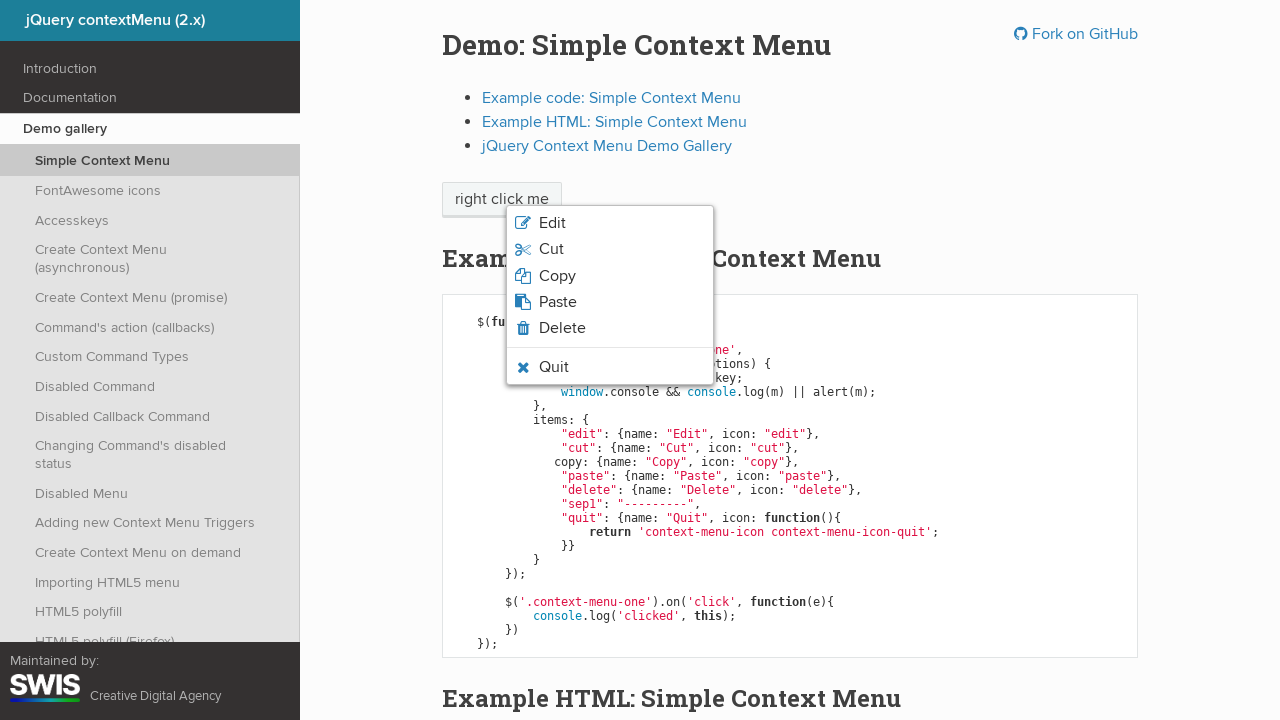

Retrieved Copy option text: 'Copy'
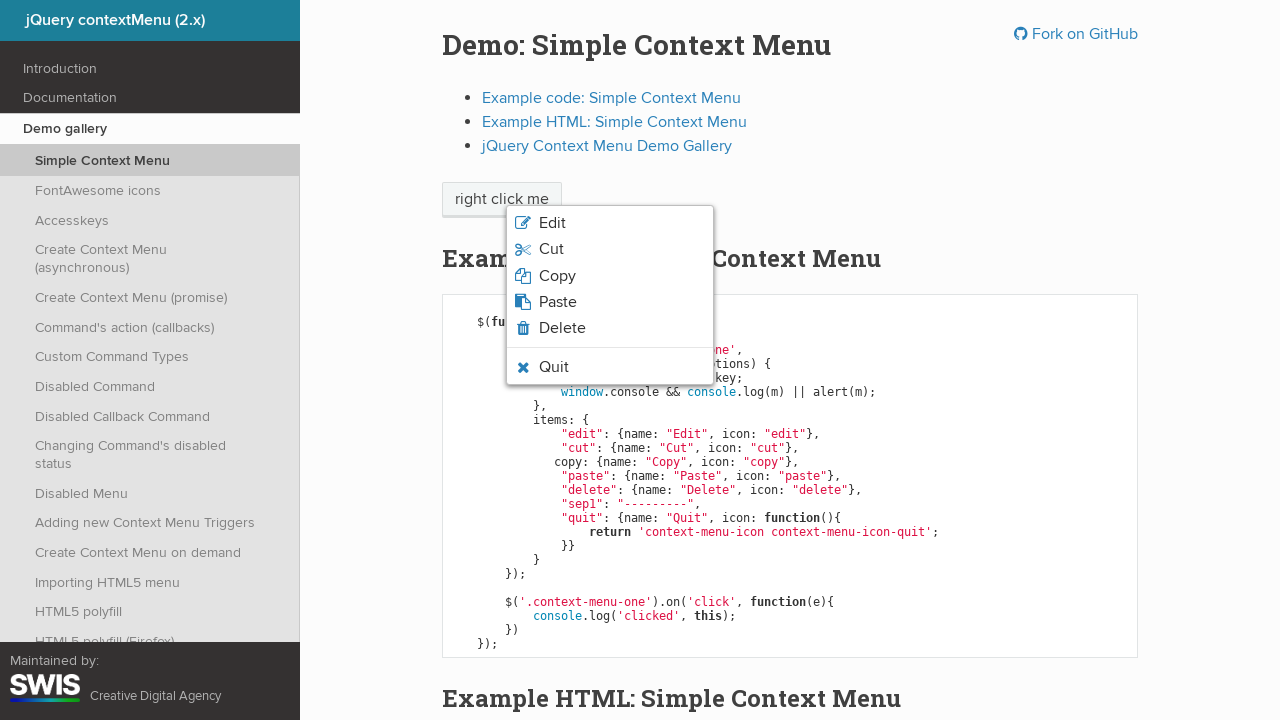

Printed Copy option text to console
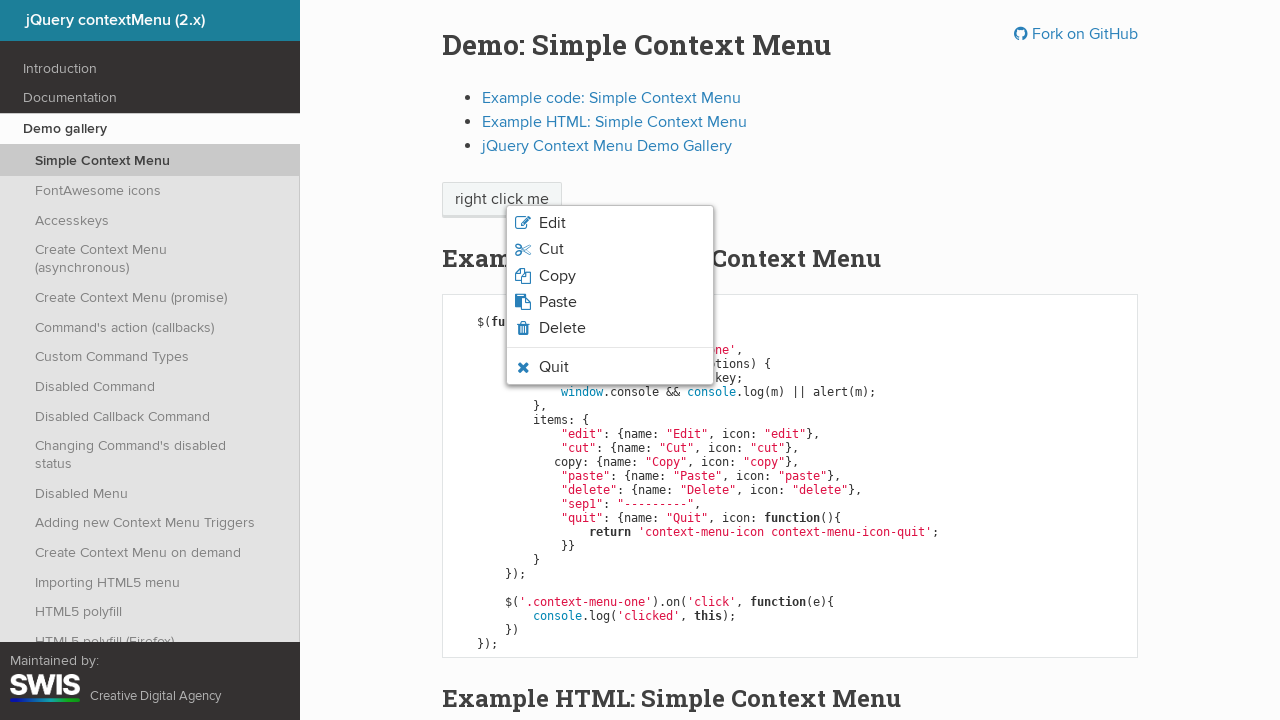

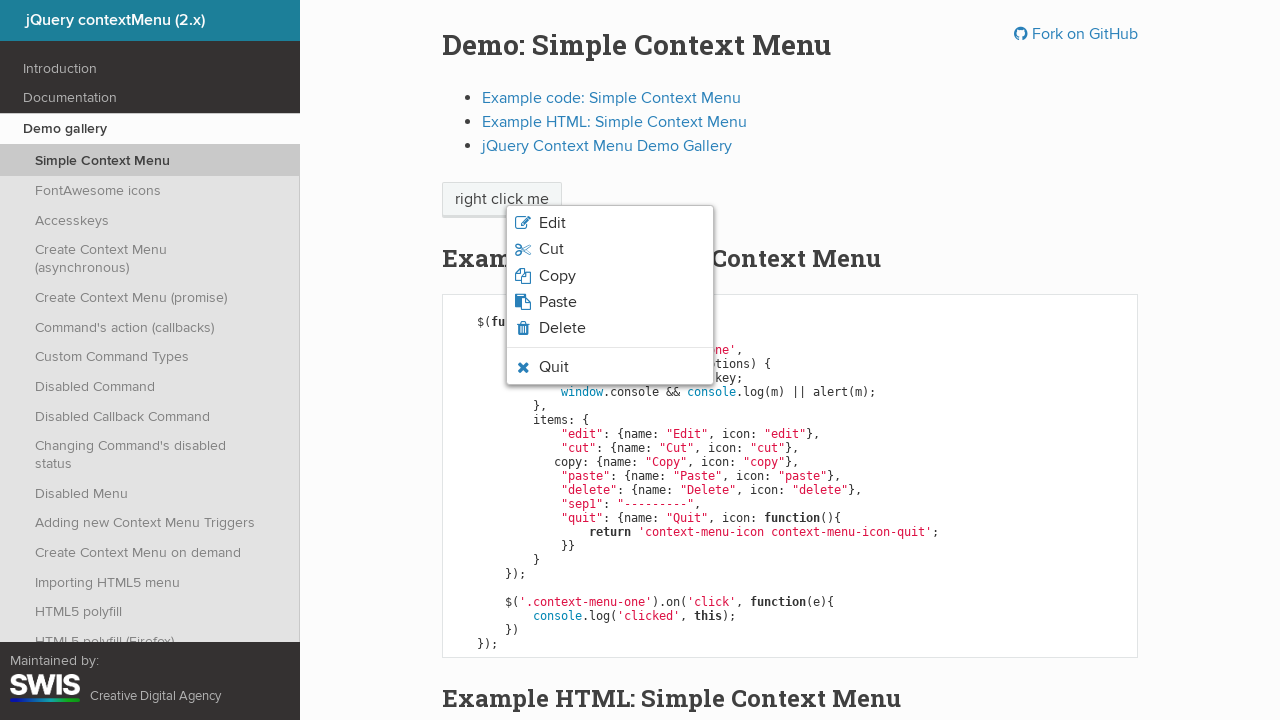